Tests filling out a practice form on demoqa.com by entering first name, last name, email, selecting gender, and inputting mobile number.

Starting URL: https://demoqa.com/automation-practice-form

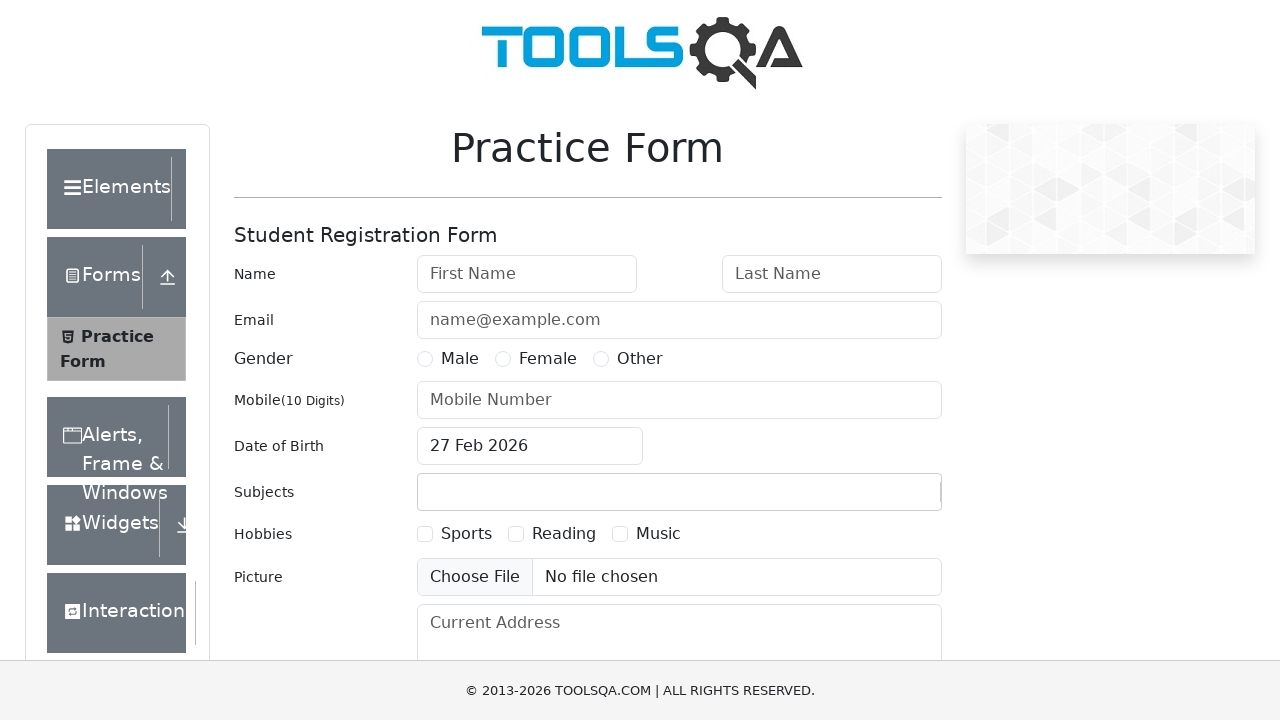

Filled first name field with 'Jhon' on #firstName
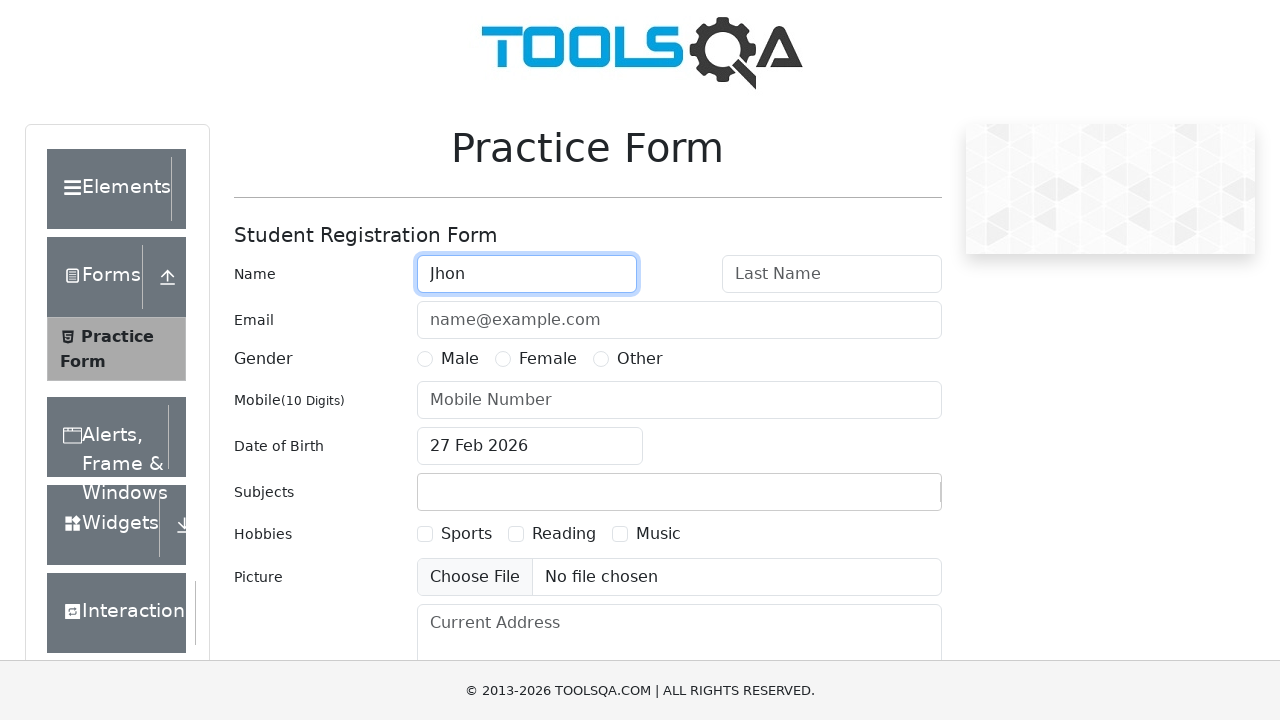

Filled last name field with 'Doe' on #lastName
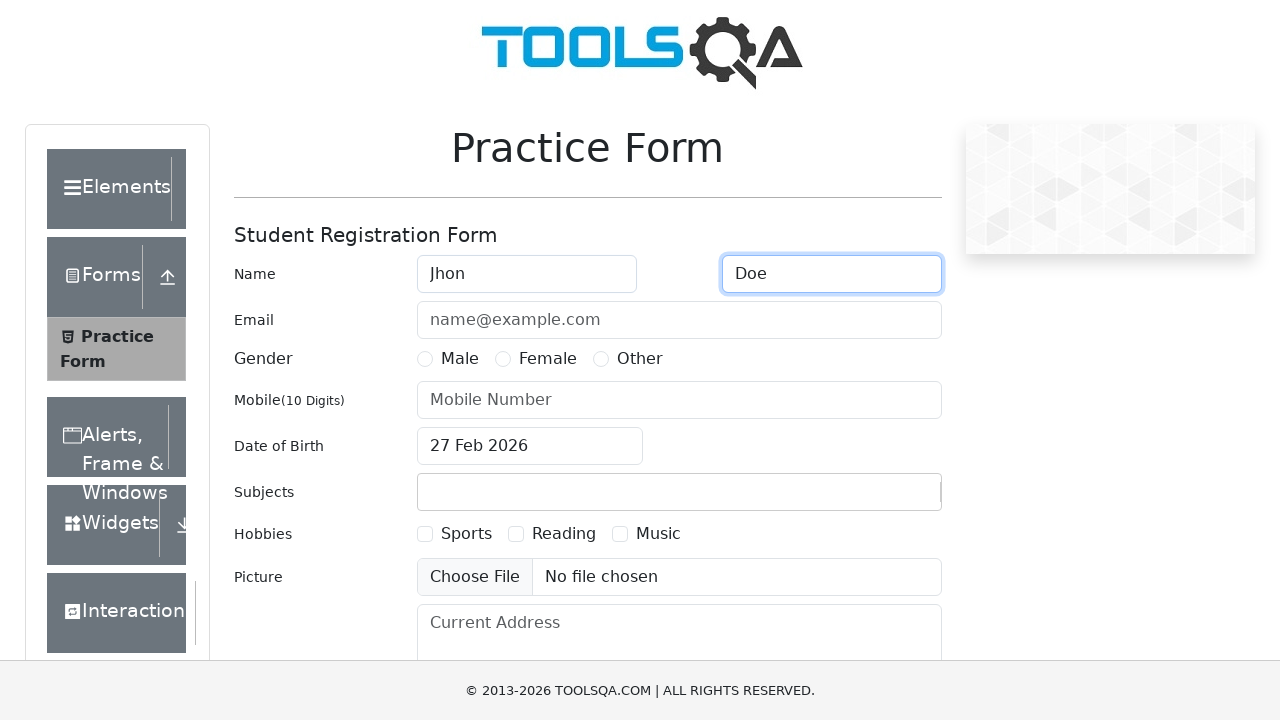

Filled email field with 'jhon.doe@gmail.com' on #userEmail
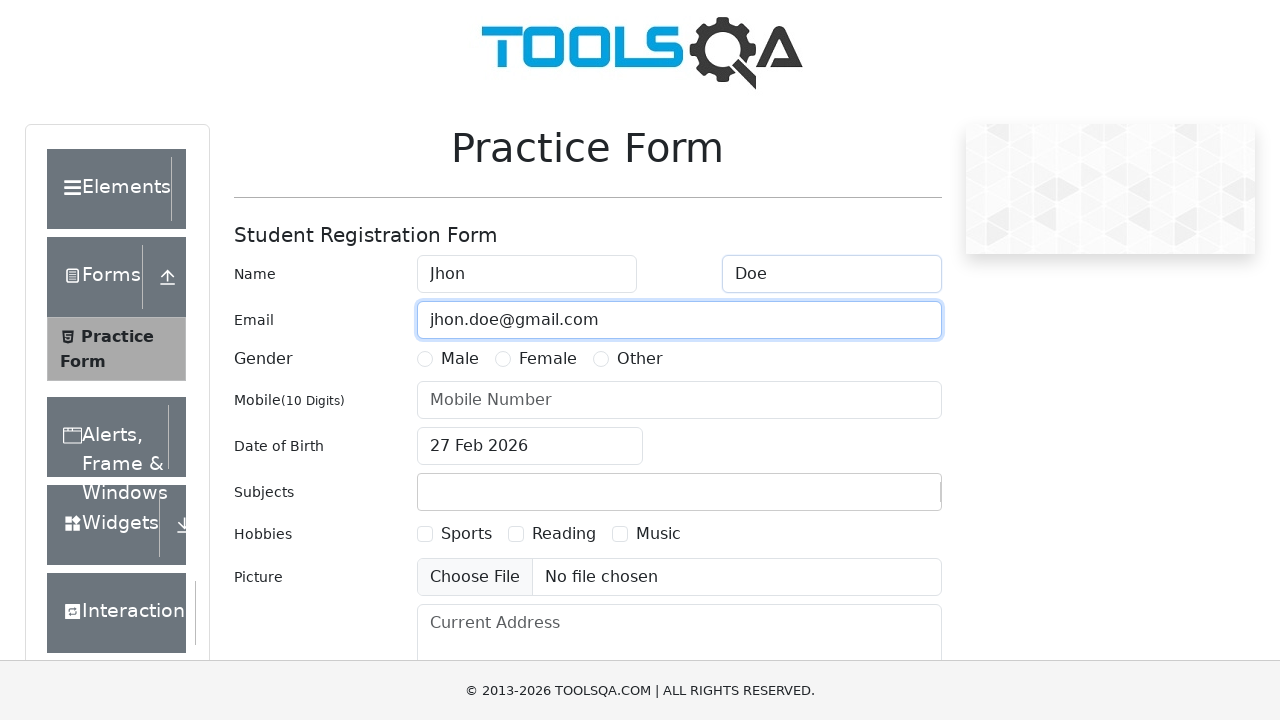

Selected 'Male' gender option at (460, 359) on label:has-text('Male')
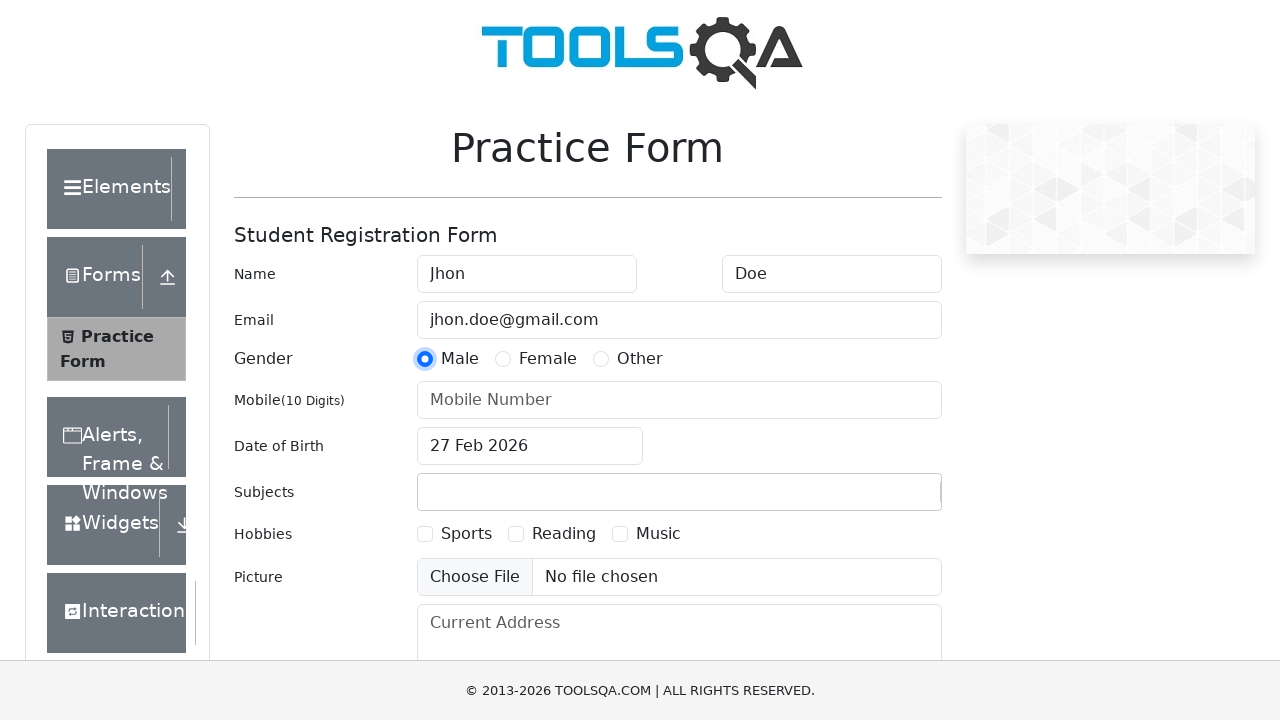

Filled mobile number field with '081908754411' on #userNumber
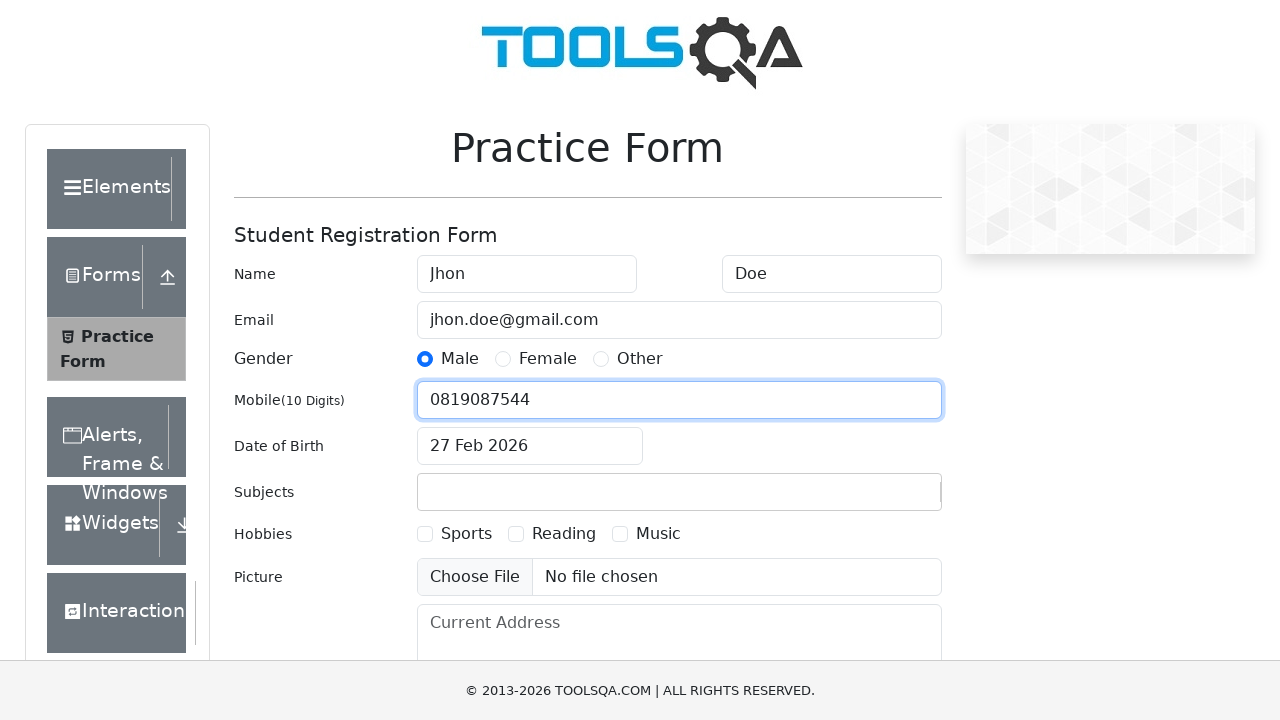

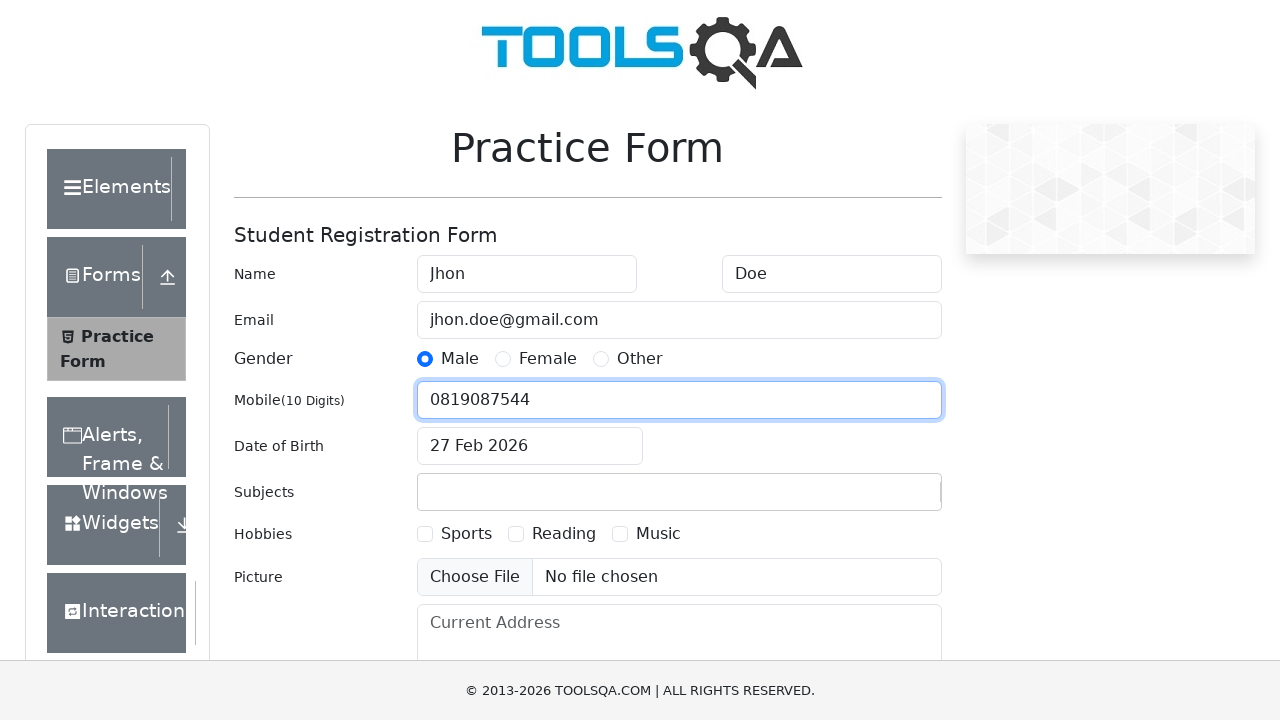